Tests an e-commerce shopping flow by adding specific vegetables to cart, proceeding to checkout, and applying a promo code

Starting URL: https://rahulshettyacademy.com/seleniumPractise/

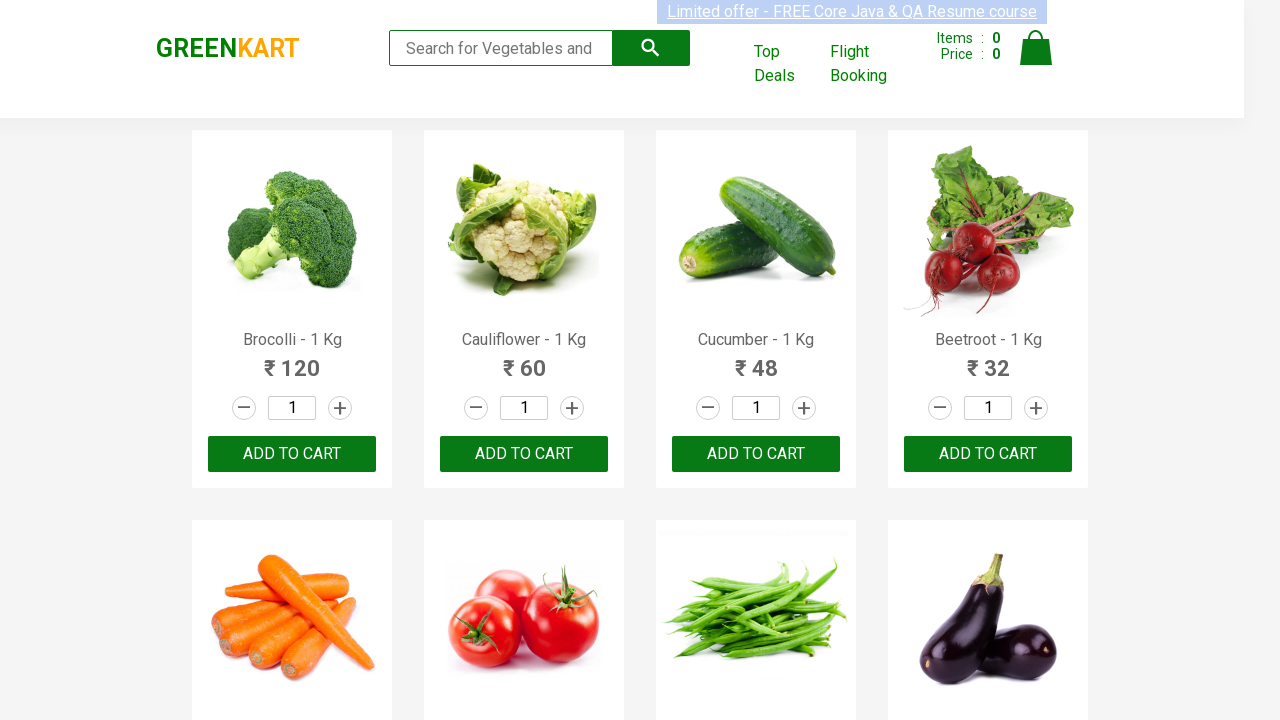

Waited for products to load
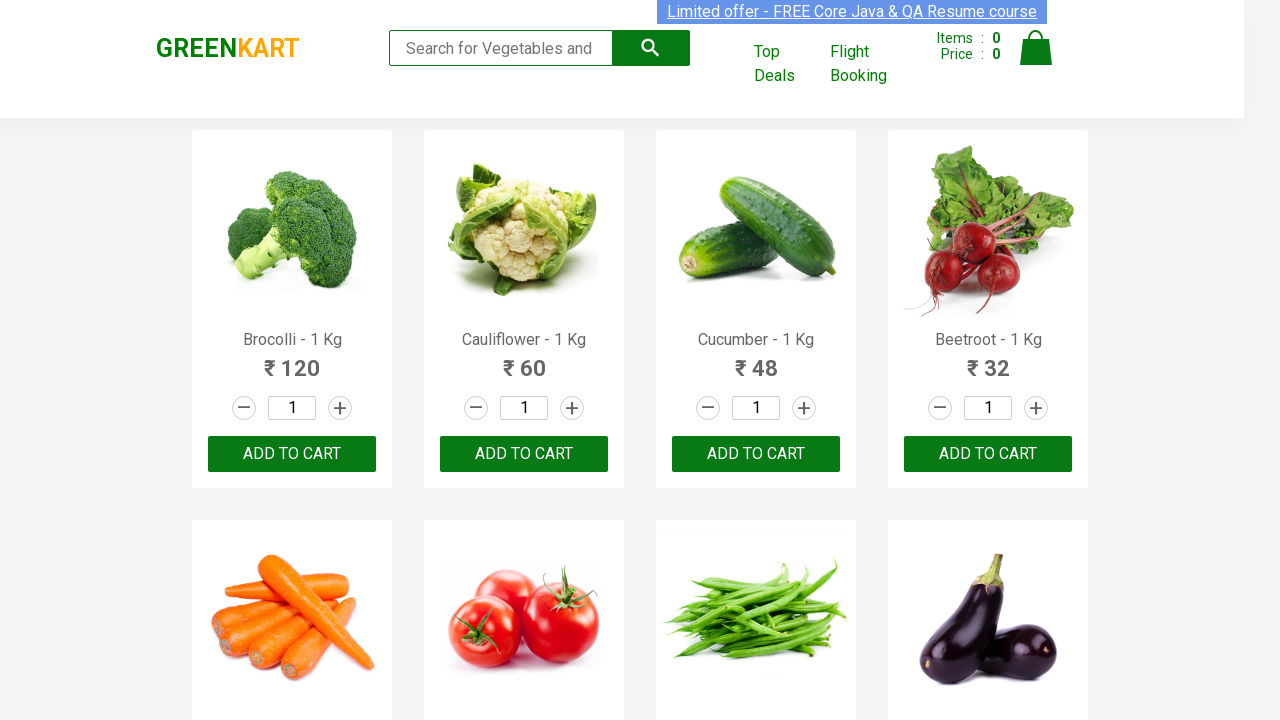

Retrieved all product elements from page
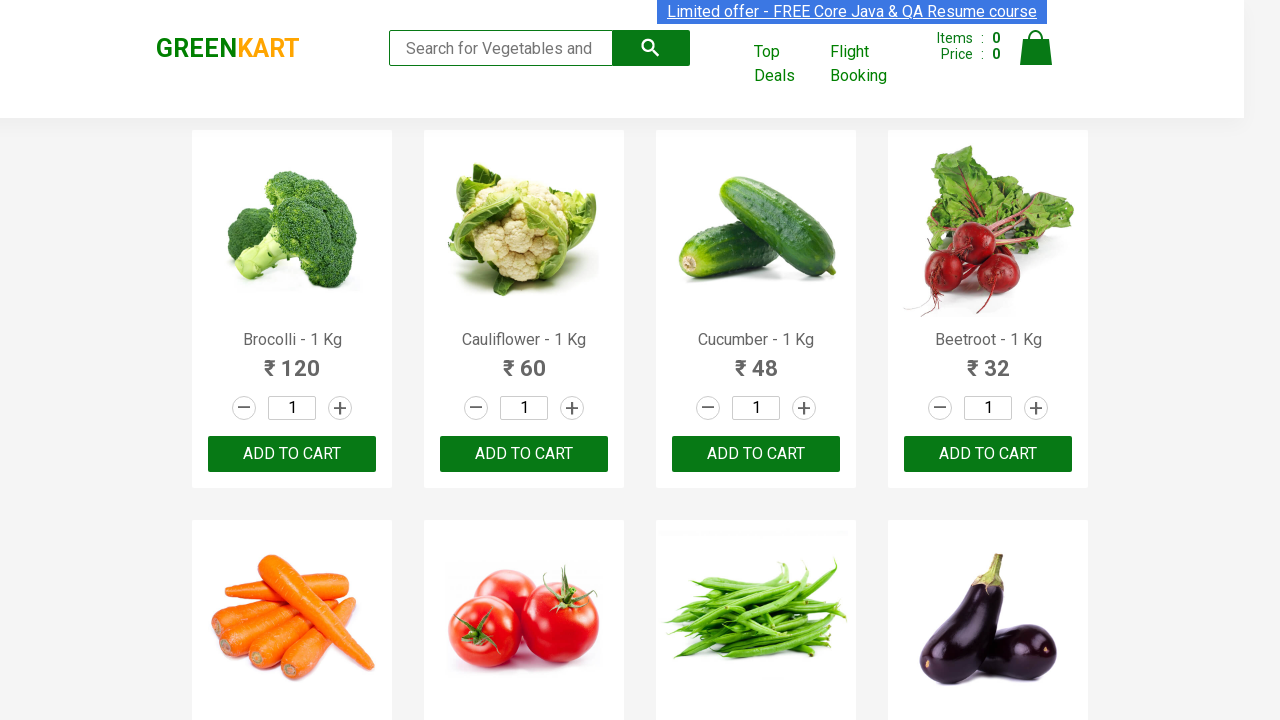

Added Brocolli to cart
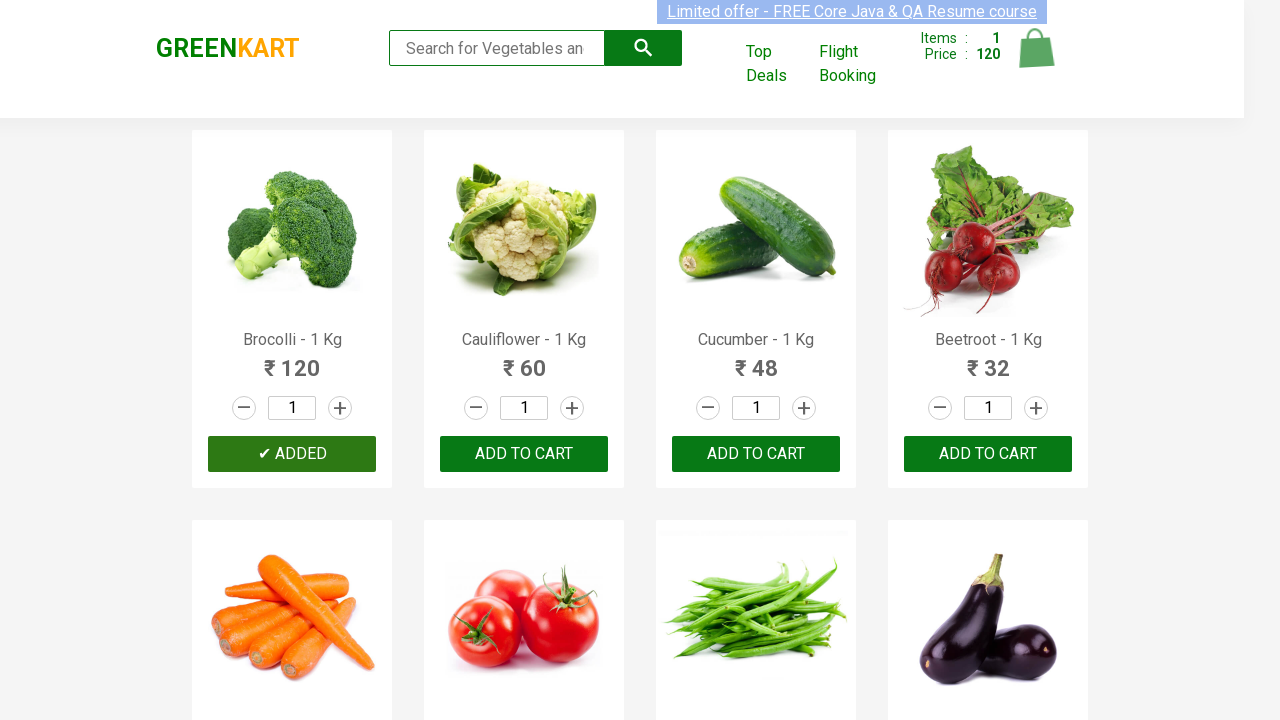

Added Cucumber to cart
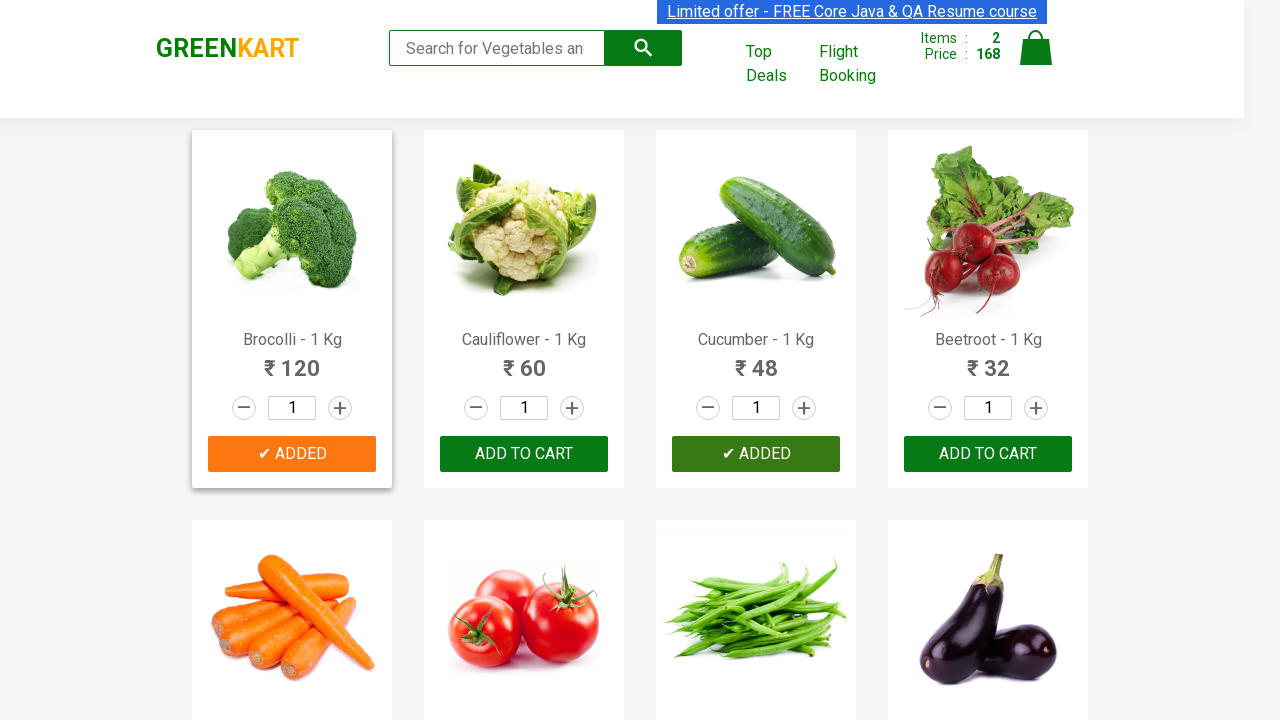

Added Carrot to cart
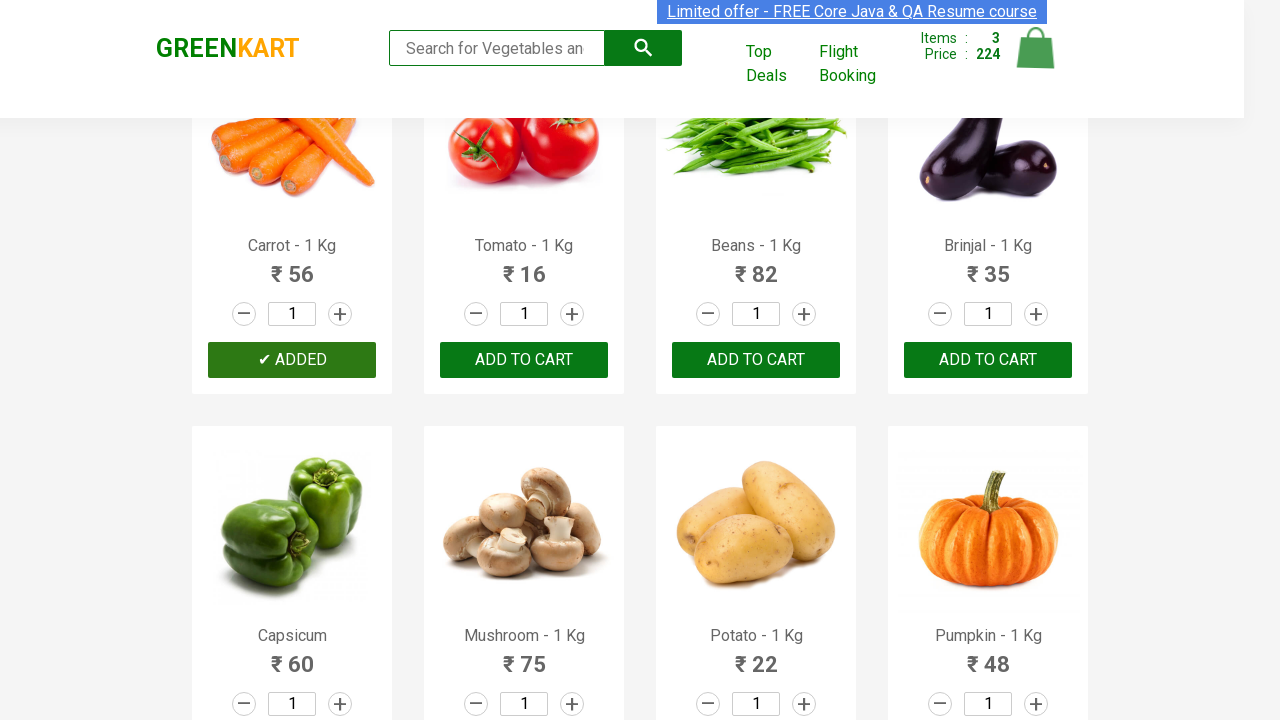

Added Potato to cart
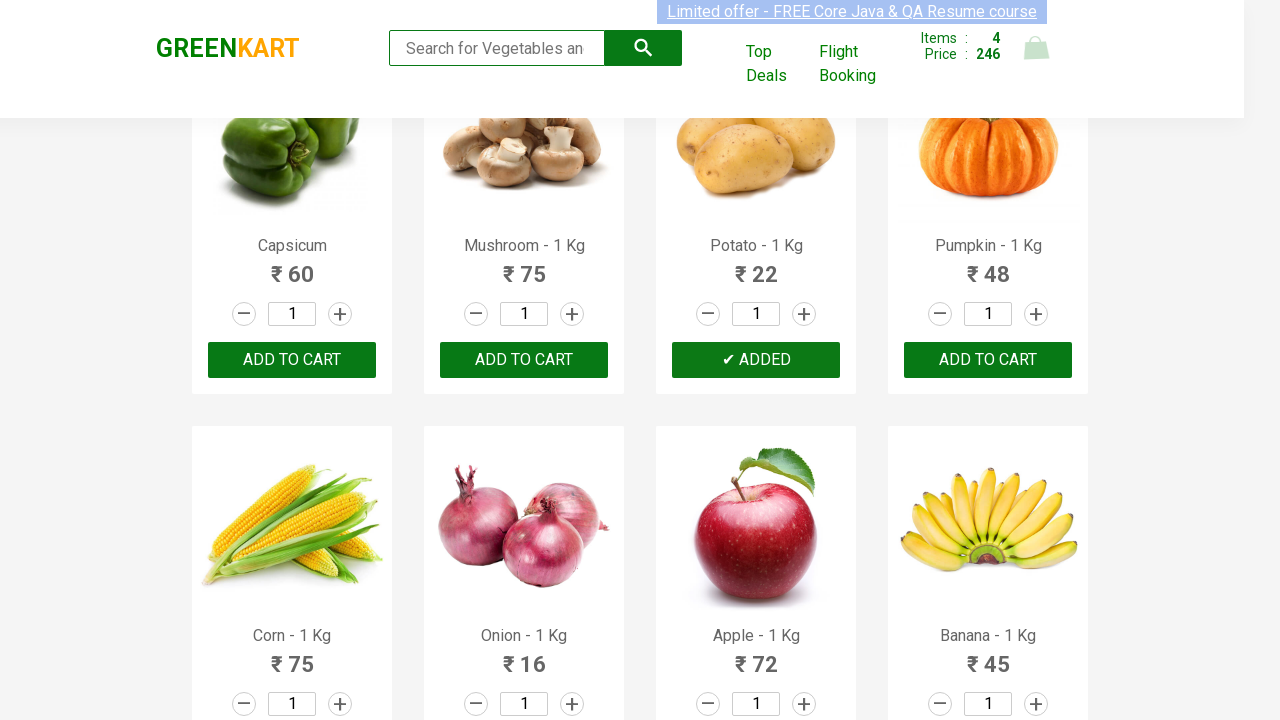

Clicked on cart icon to view cart at (1036, 48) on img[alt='Cart']
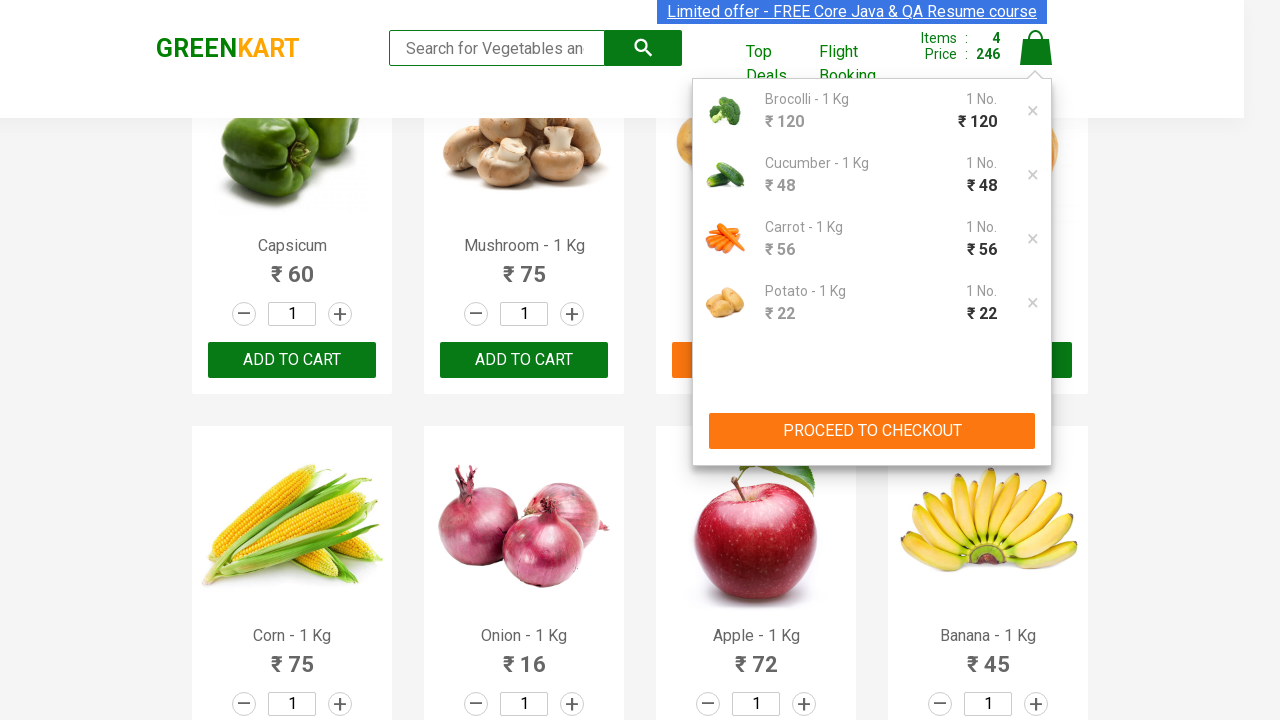

Clicked PROCEED TO CHECKOUT button at (872, 431) on xpath=//button[contains(text(),'PROCEED TO CHECKOUT')]
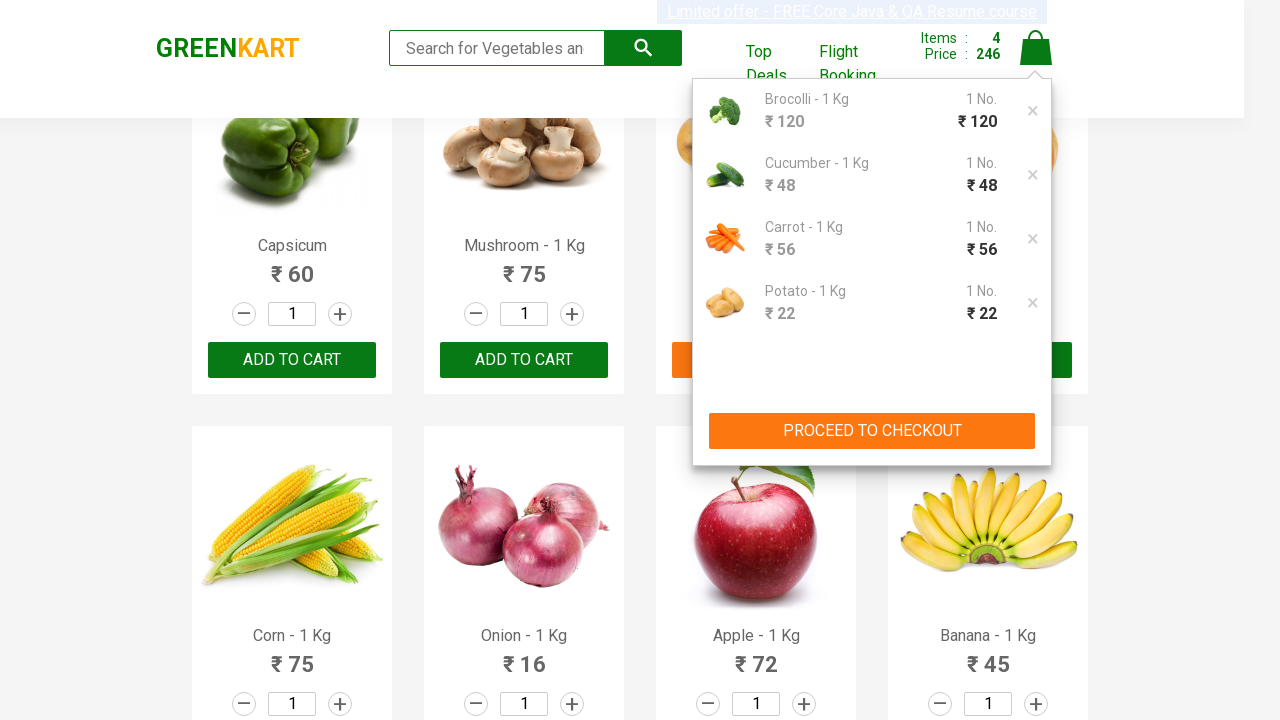

Promo code input field became visible
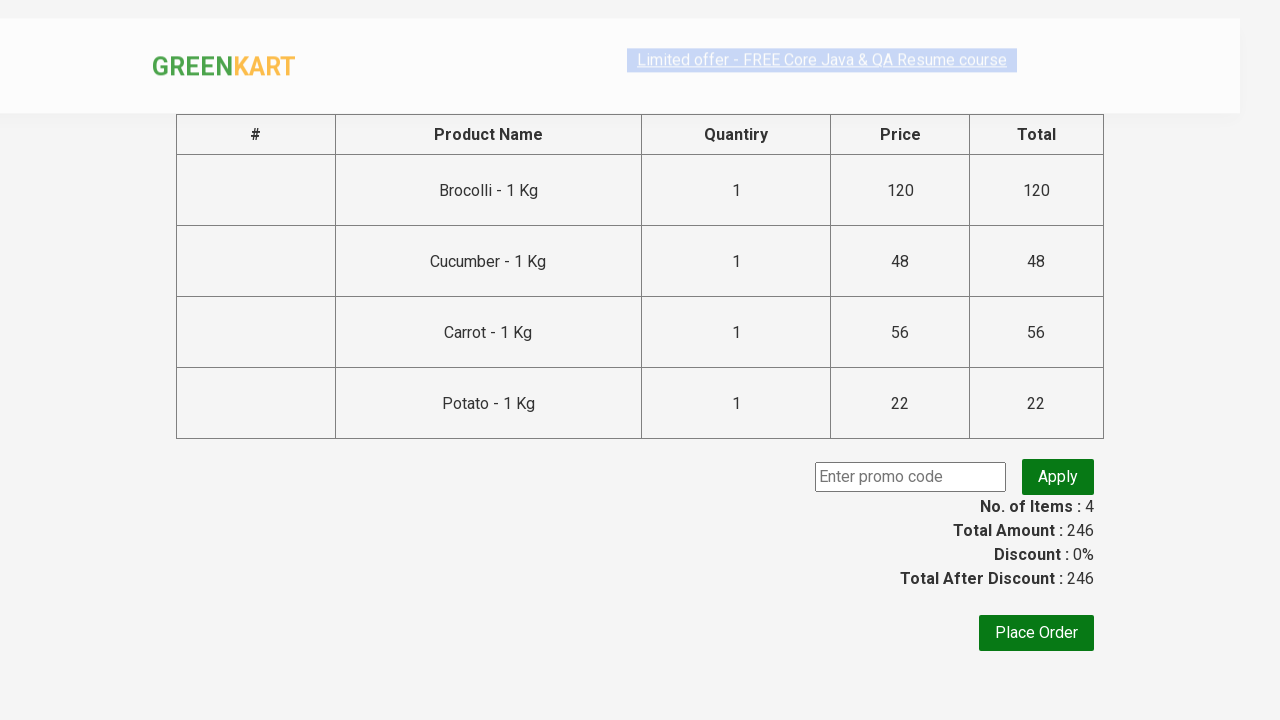

Filled promo code field with 'rahulshettyacademy' on input.promoCode
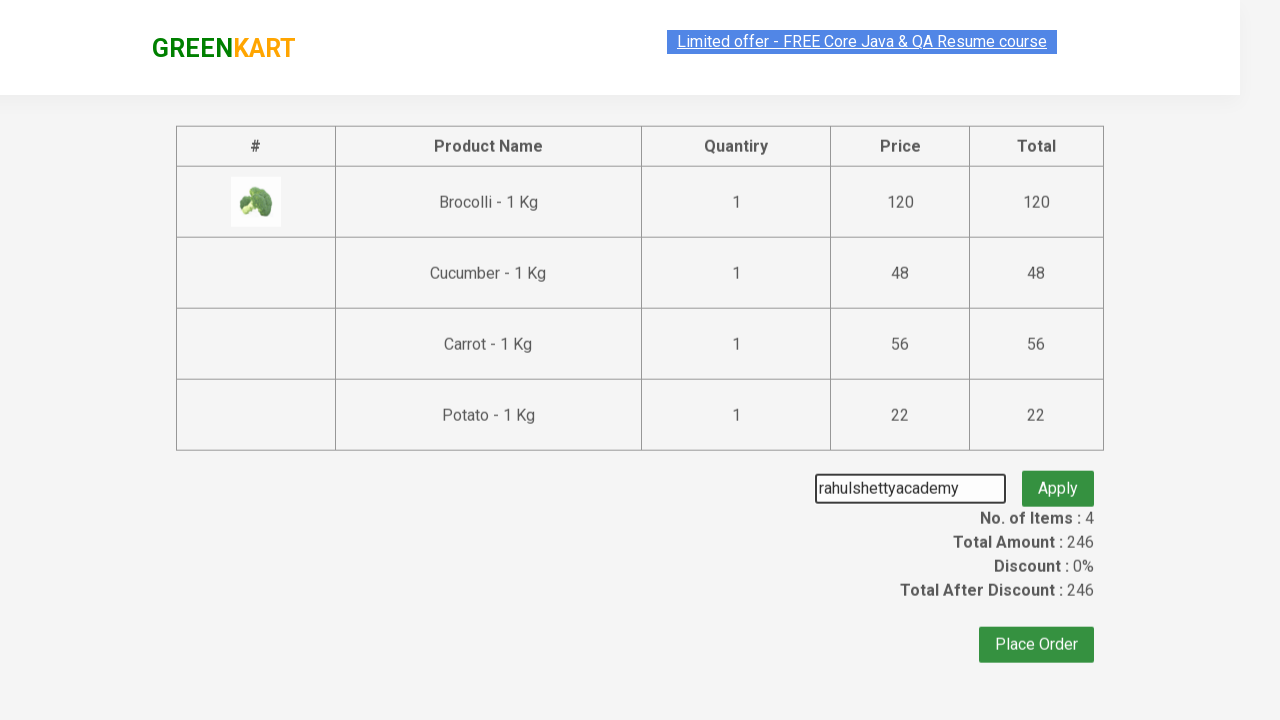

Clicked apply promo button at (1058, 477) on button.promoBtn
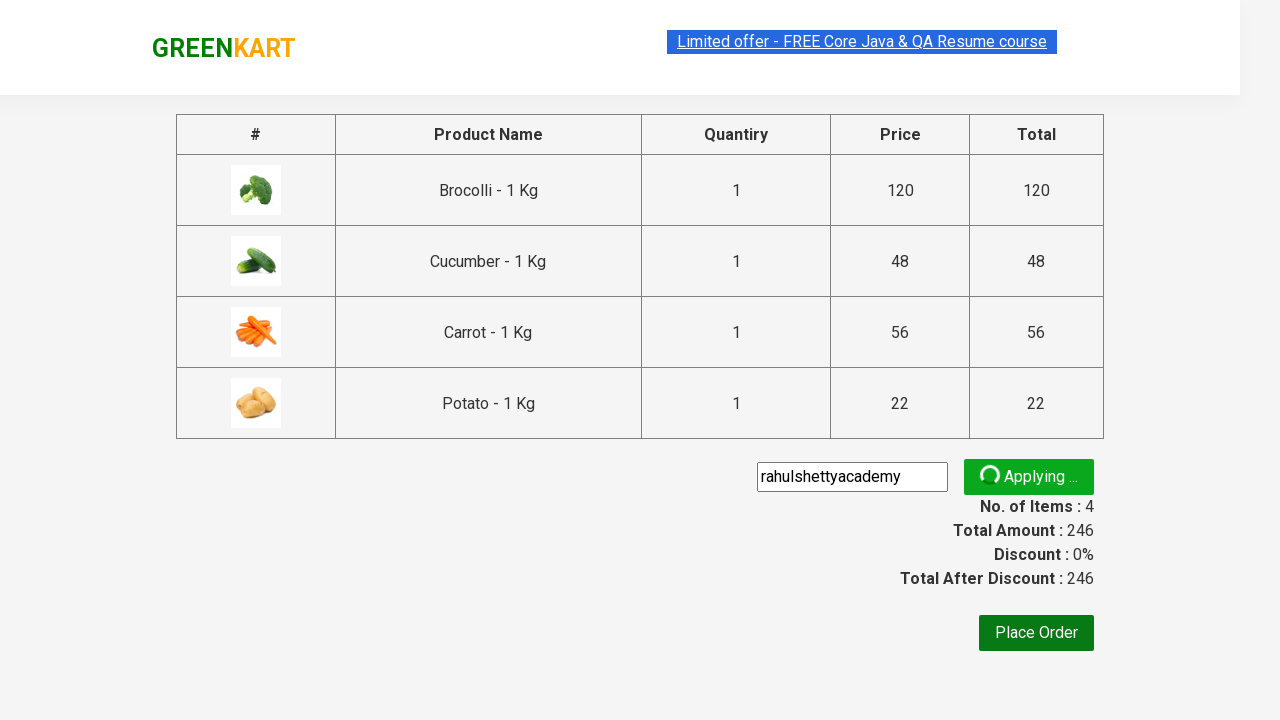

Promo code was successfully applied
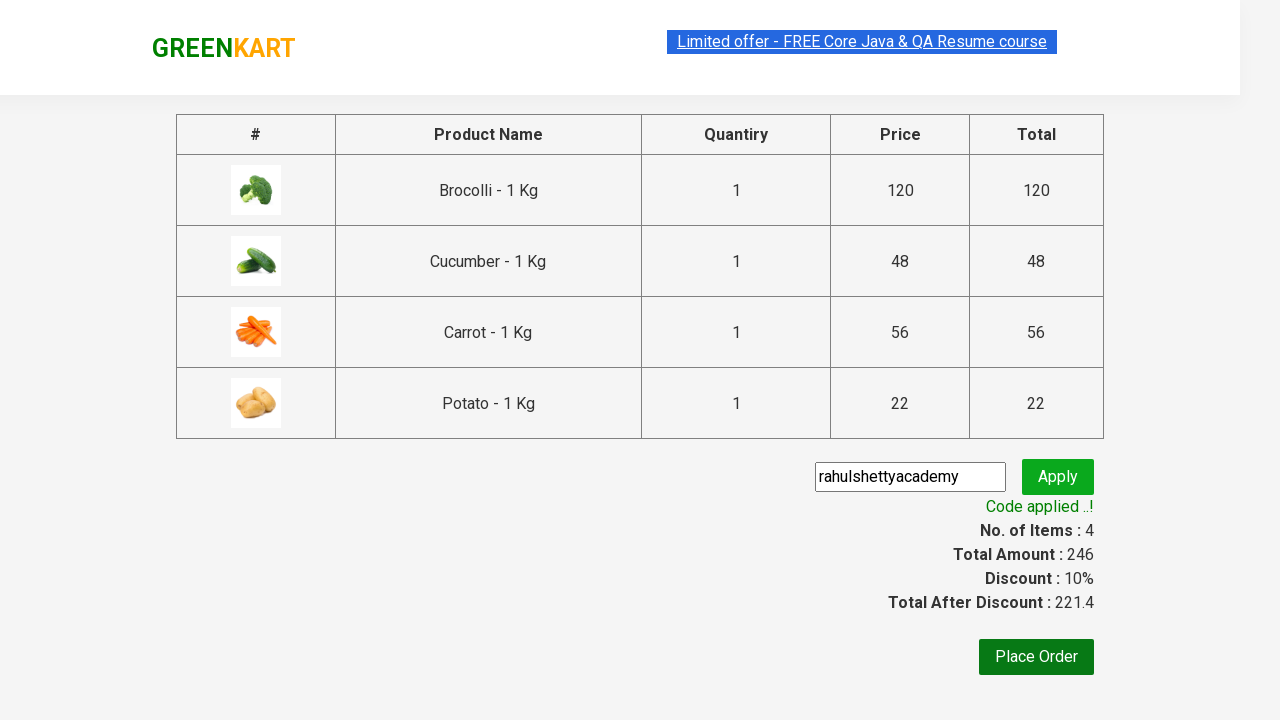

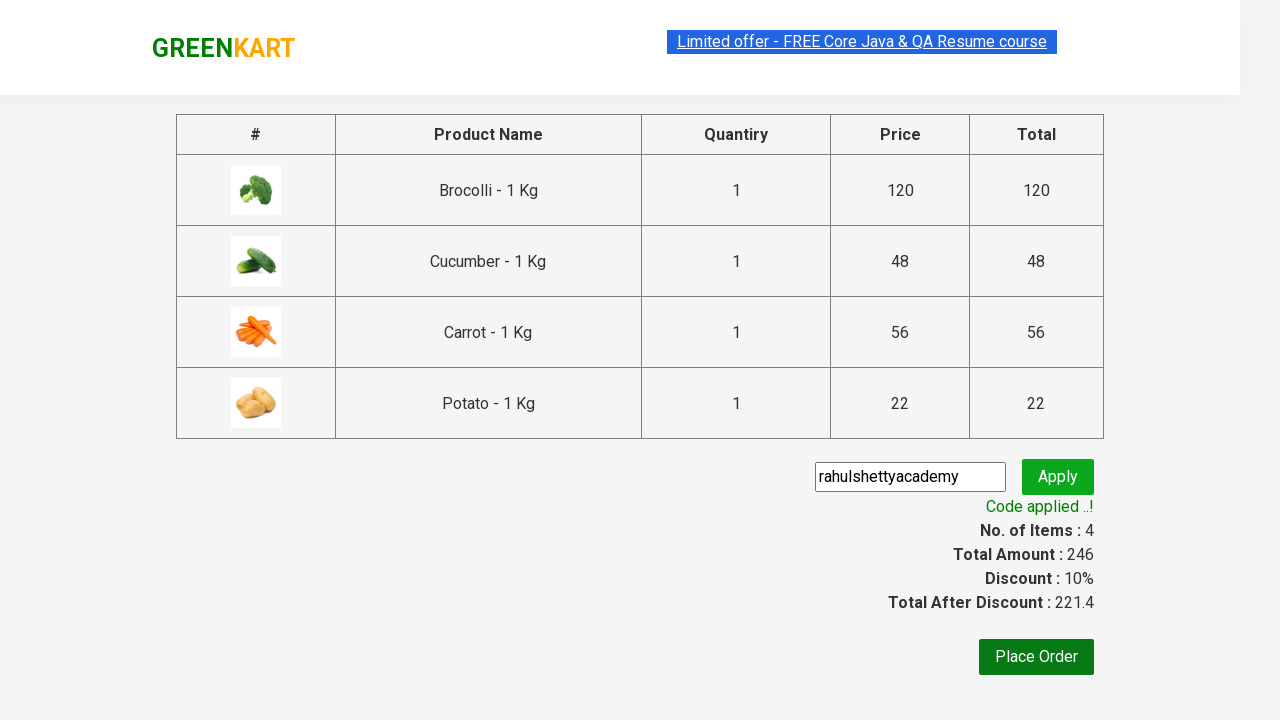